Tests checkbox functionality by navigating to a checkboxes page, locating the checkbox elements, and verifying their checked/selected states using different approaches (getAttribute and isSelected).

Starting URL: https://the-internet.herokuapp.com/checkboxes

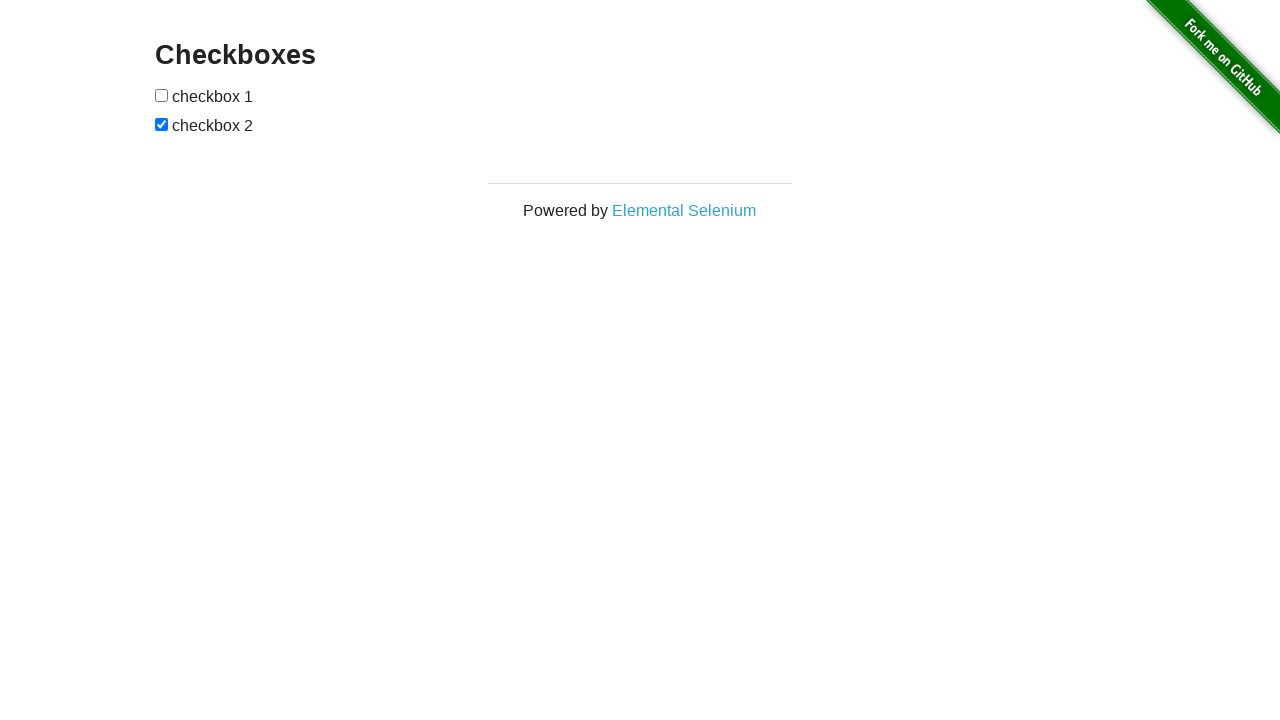

Waited for checkbox elements to load on the page
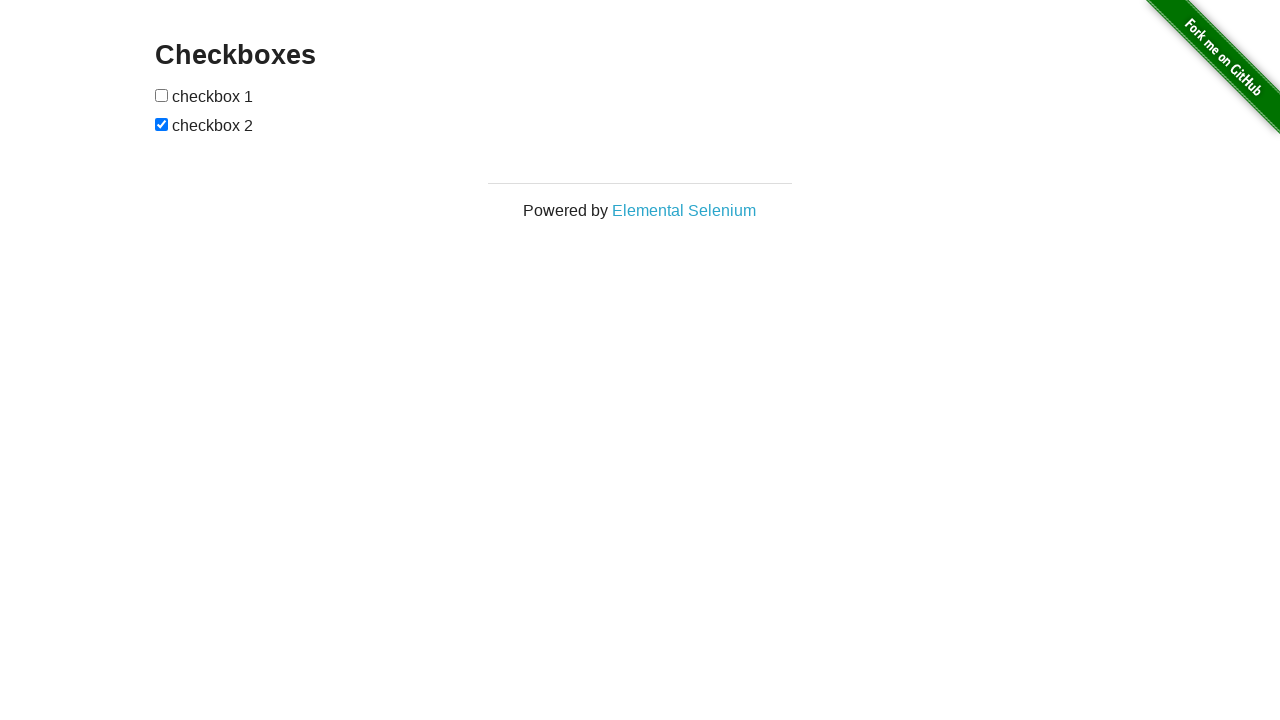

Located all checkbox elements on the page
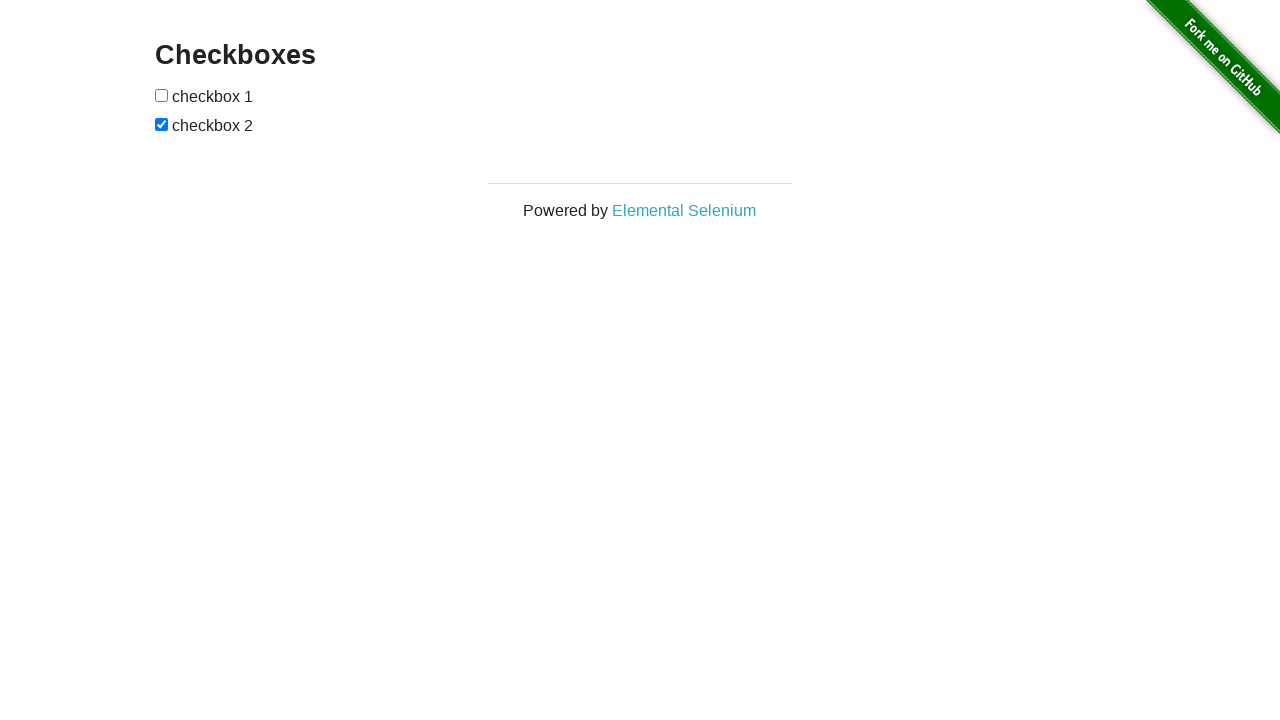

Verified that the second checkbox is checked
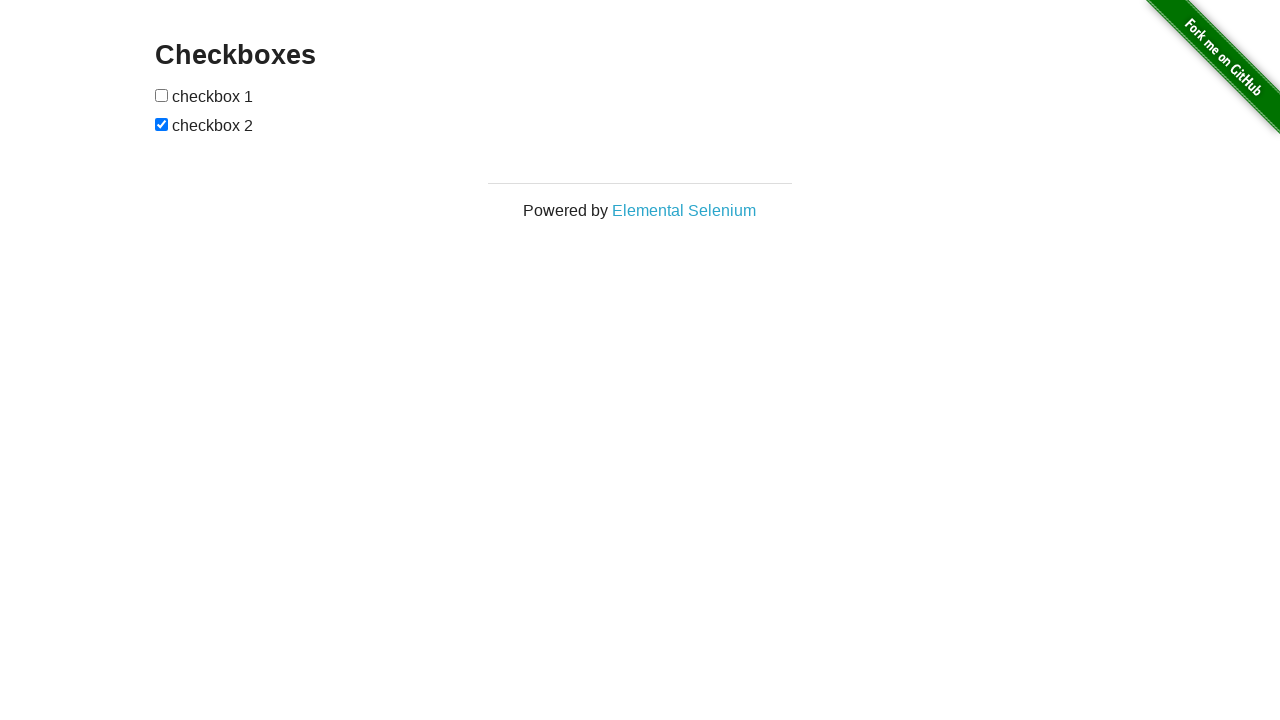

Verified that the first checkbox is not checked
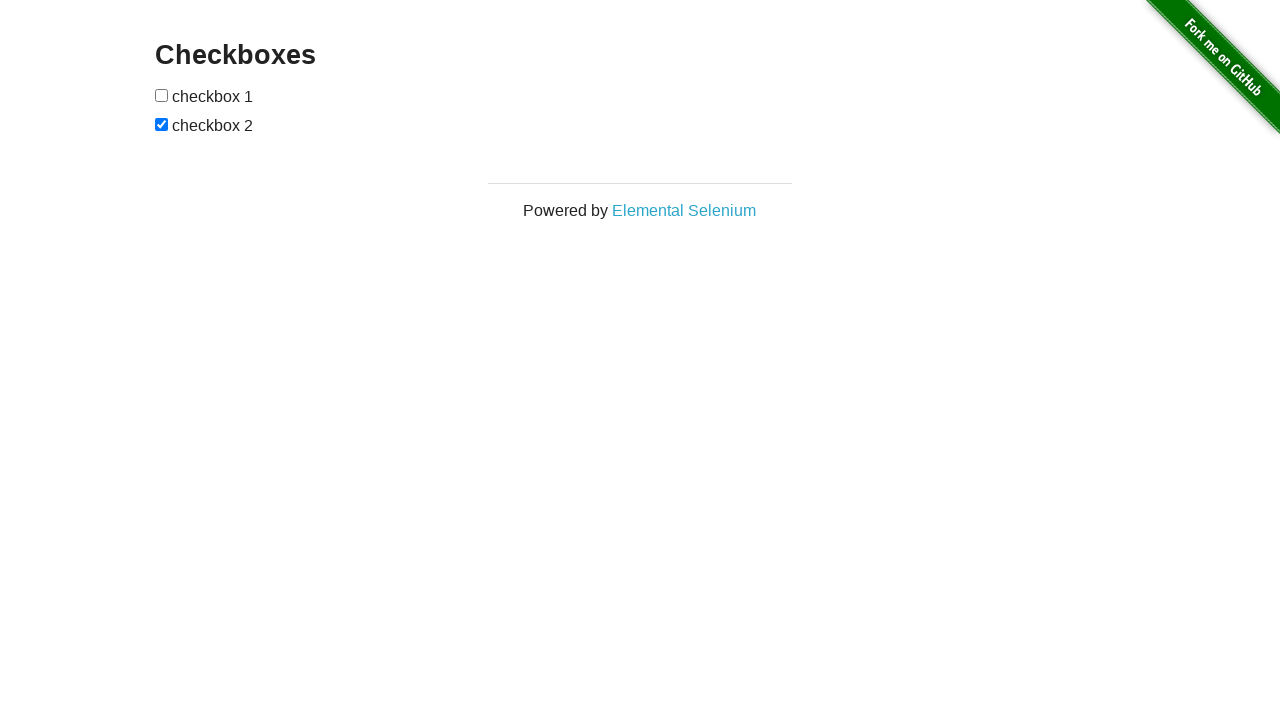

Clicked the first checkbox to check it at (162, 95) on input[type="checkbox"] >> nth=0
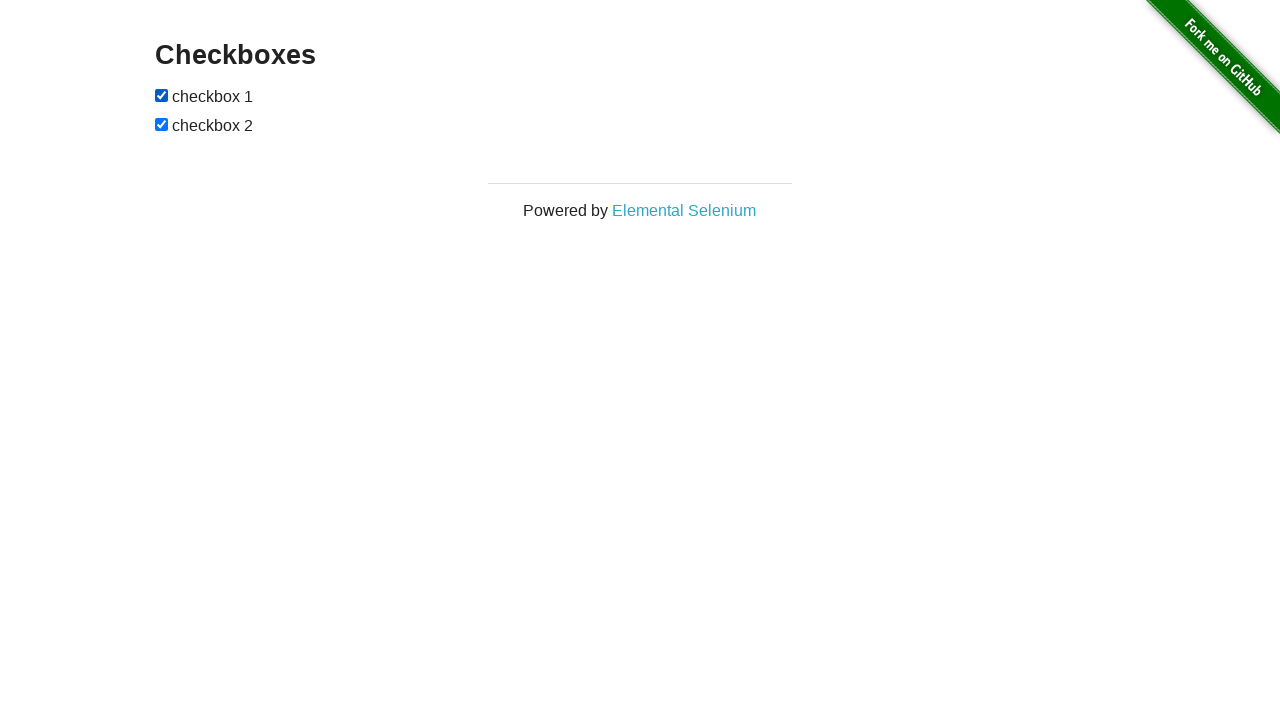

Verified that the first checkbox is now checked after clicking
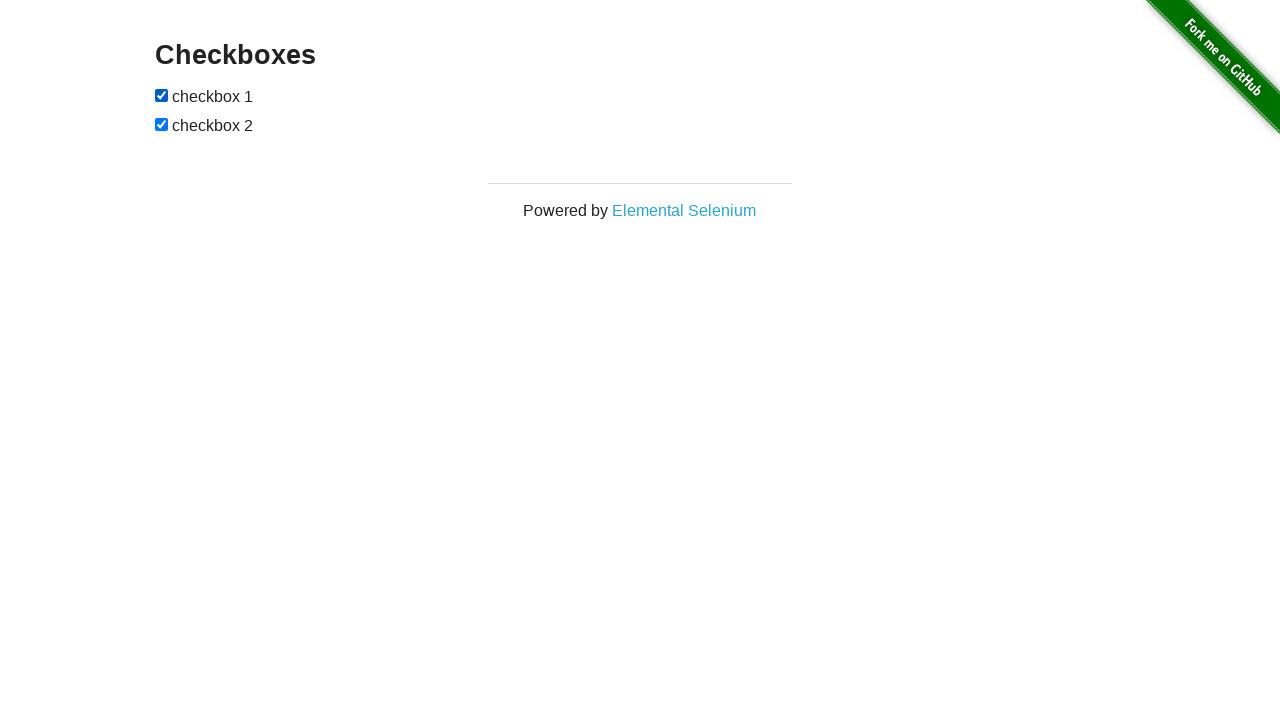

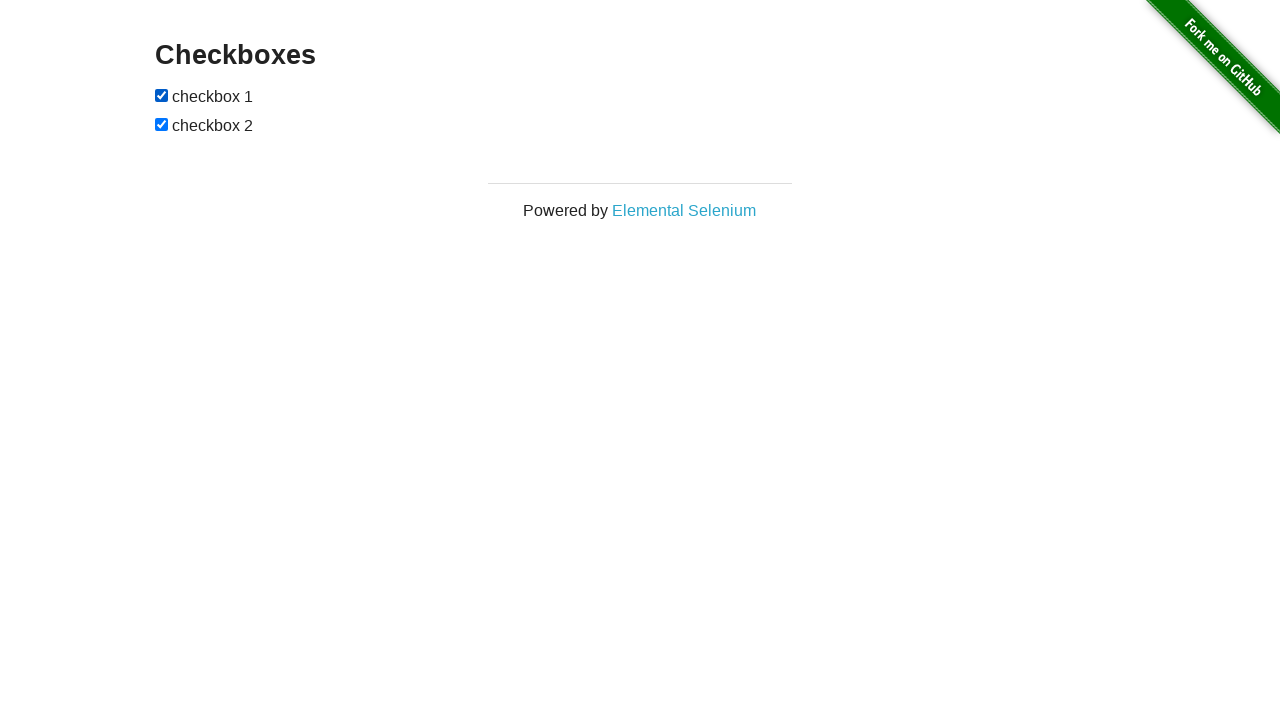